Tests table sorting using semantic class selectors on table2, clicking the dues column header to sort ascending

Starting URL: http://the-internet.herokuapp.com/tables

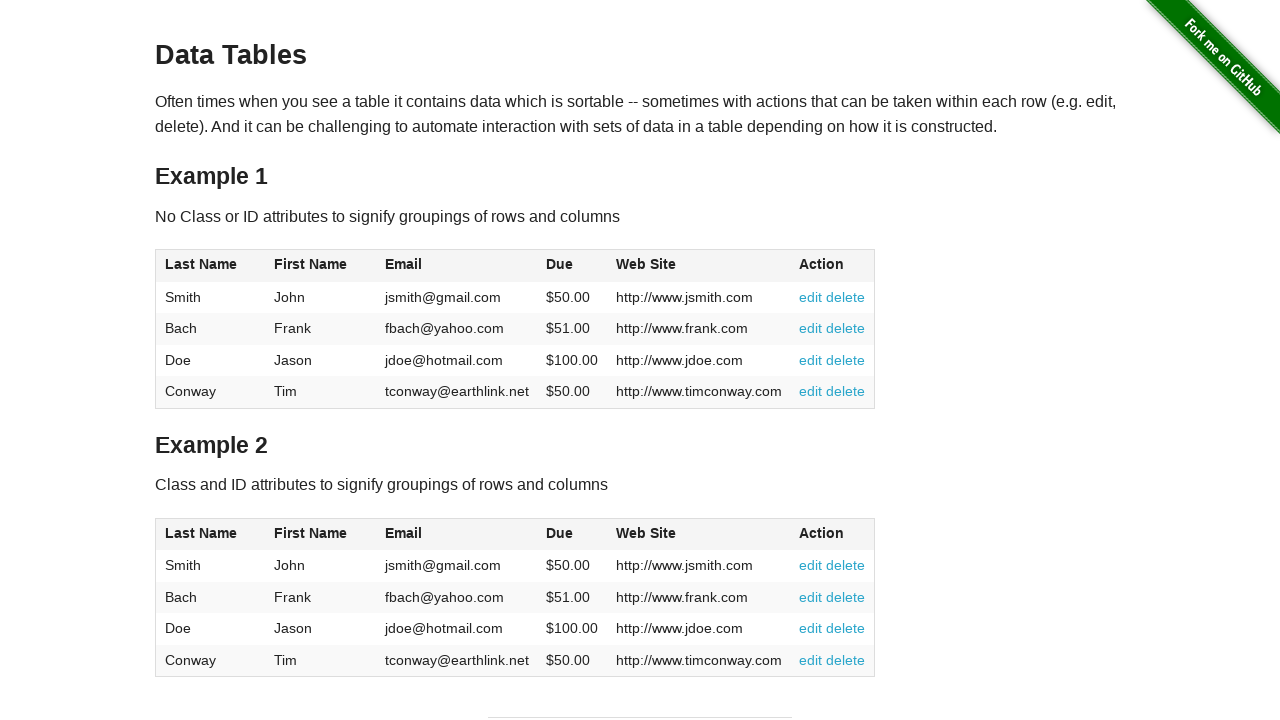

Clicked the dues column header in table2 to sort ascending at (560, 533) on #table2 thead .dues
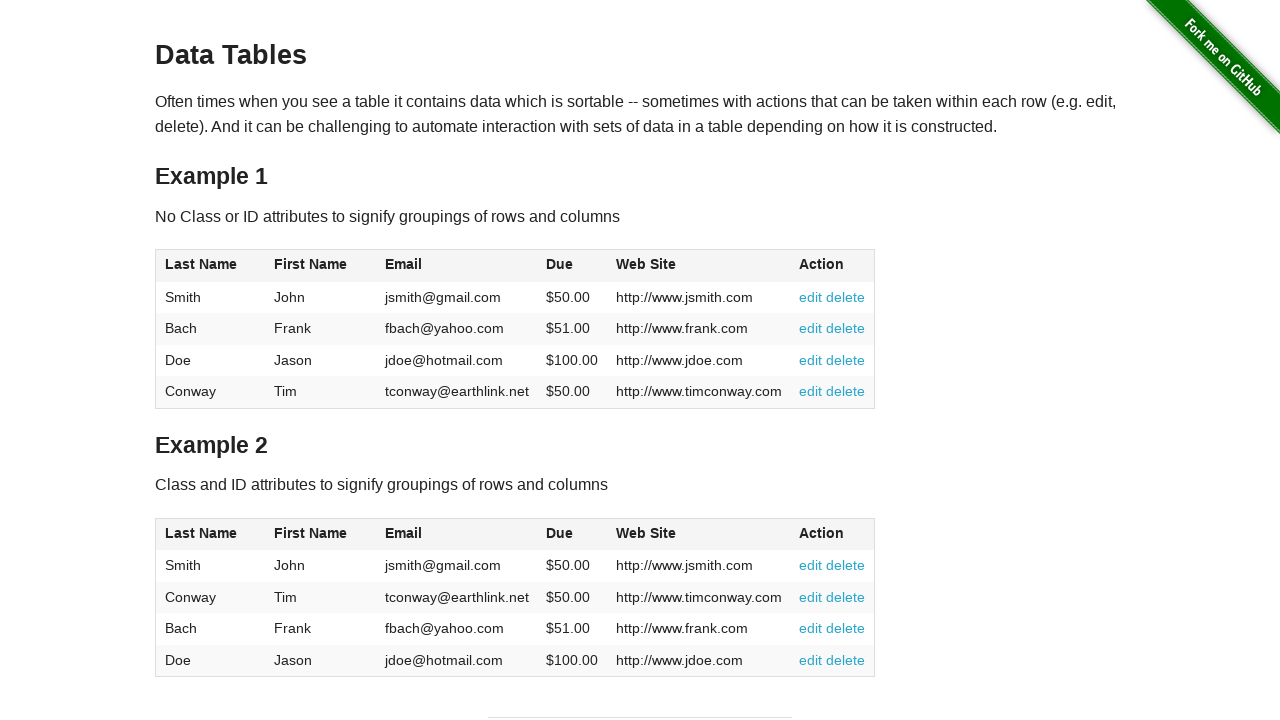

Dues column data loaded in table2 tbody
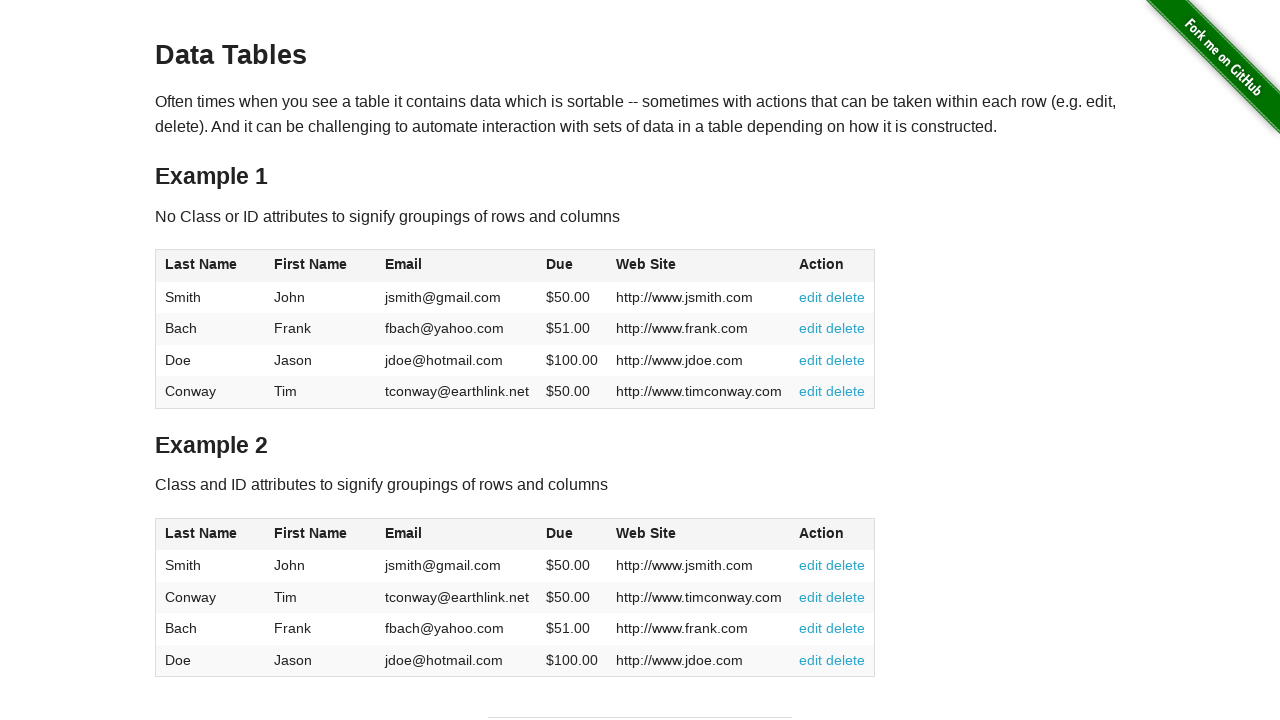

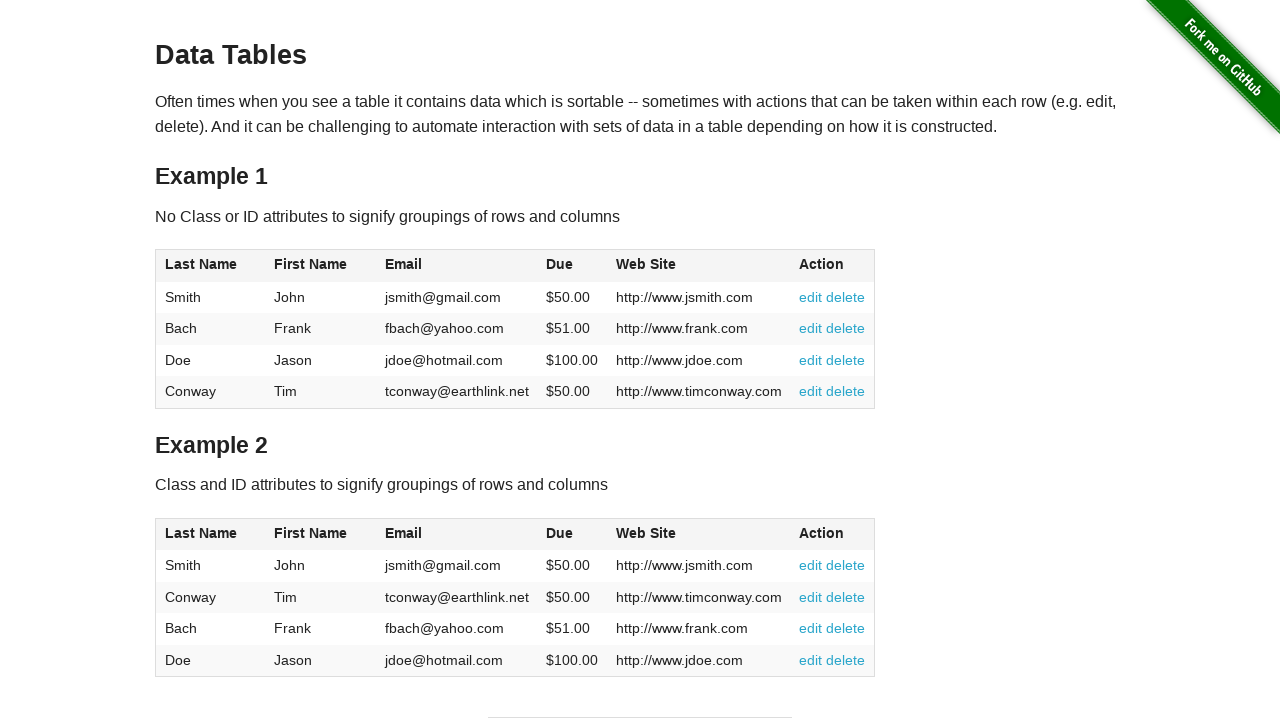